Tests page scrolling functionality by navigating to a demo page and scrolling down to reveal elements like the Droppable option

Starting URL: https://demoqa.com/interaction

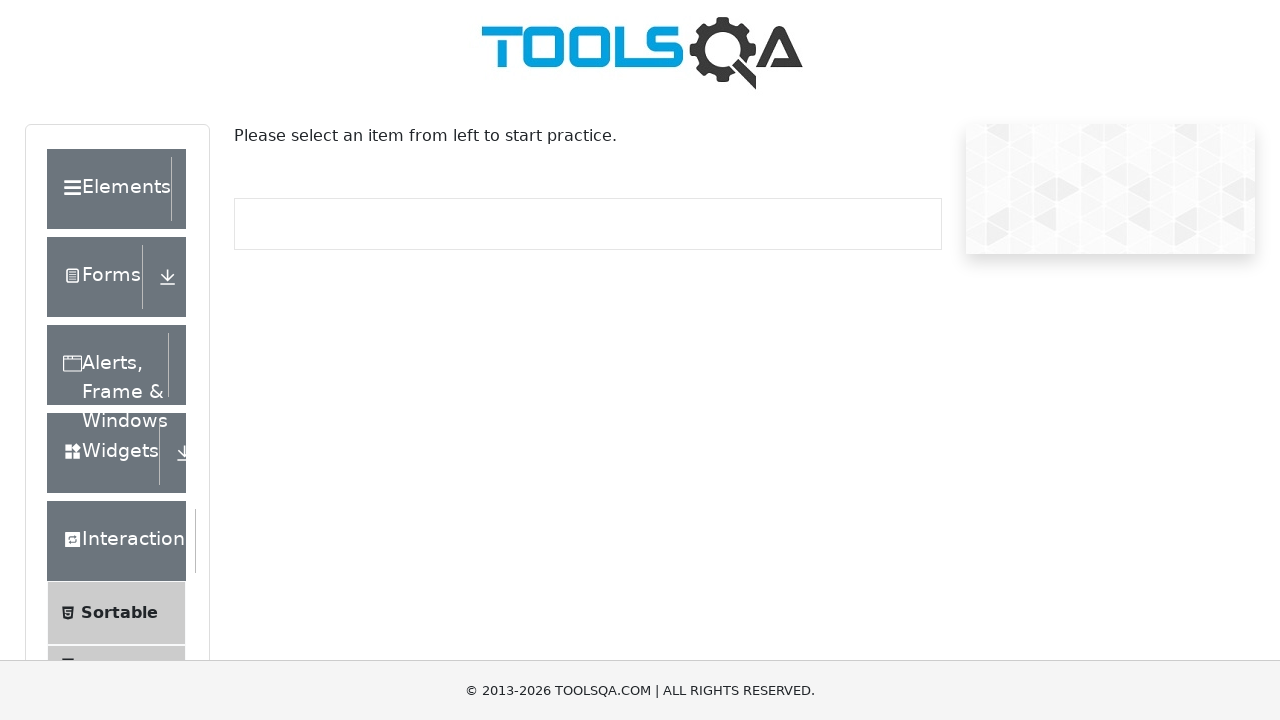

Located and waited for Droppable element to load
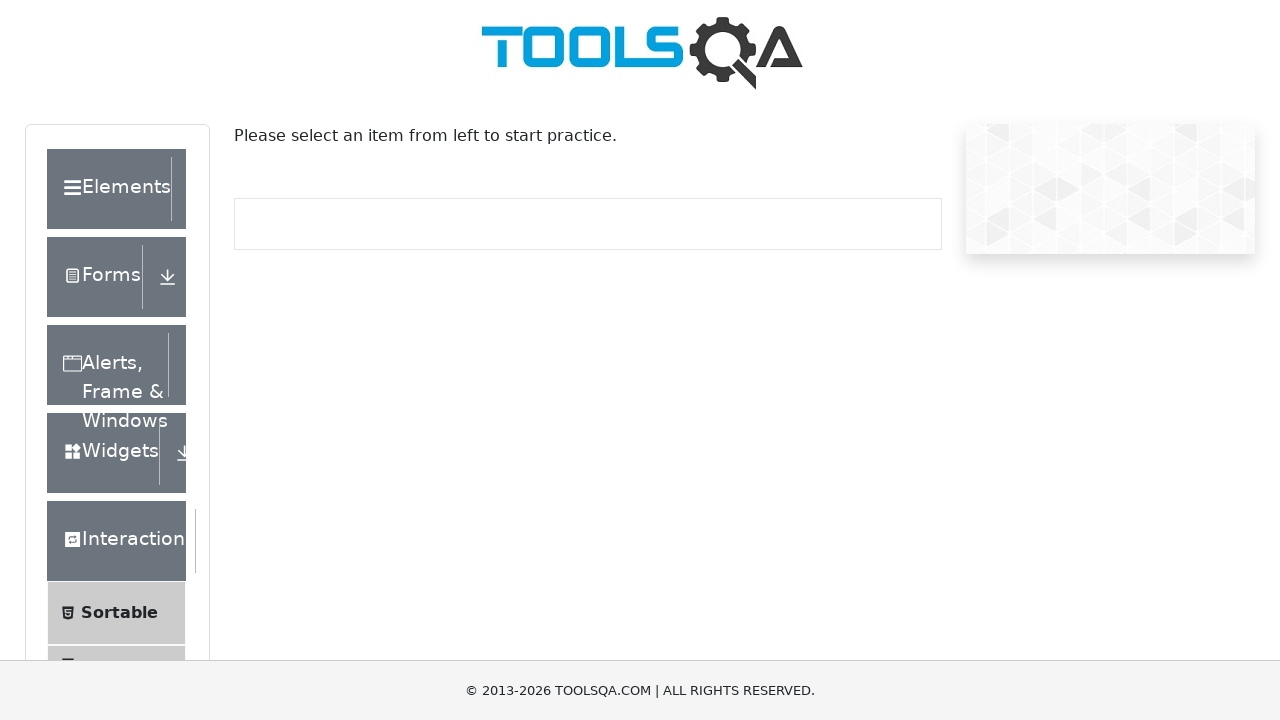

Scrolled down the page by 905 pixels using JavaScript
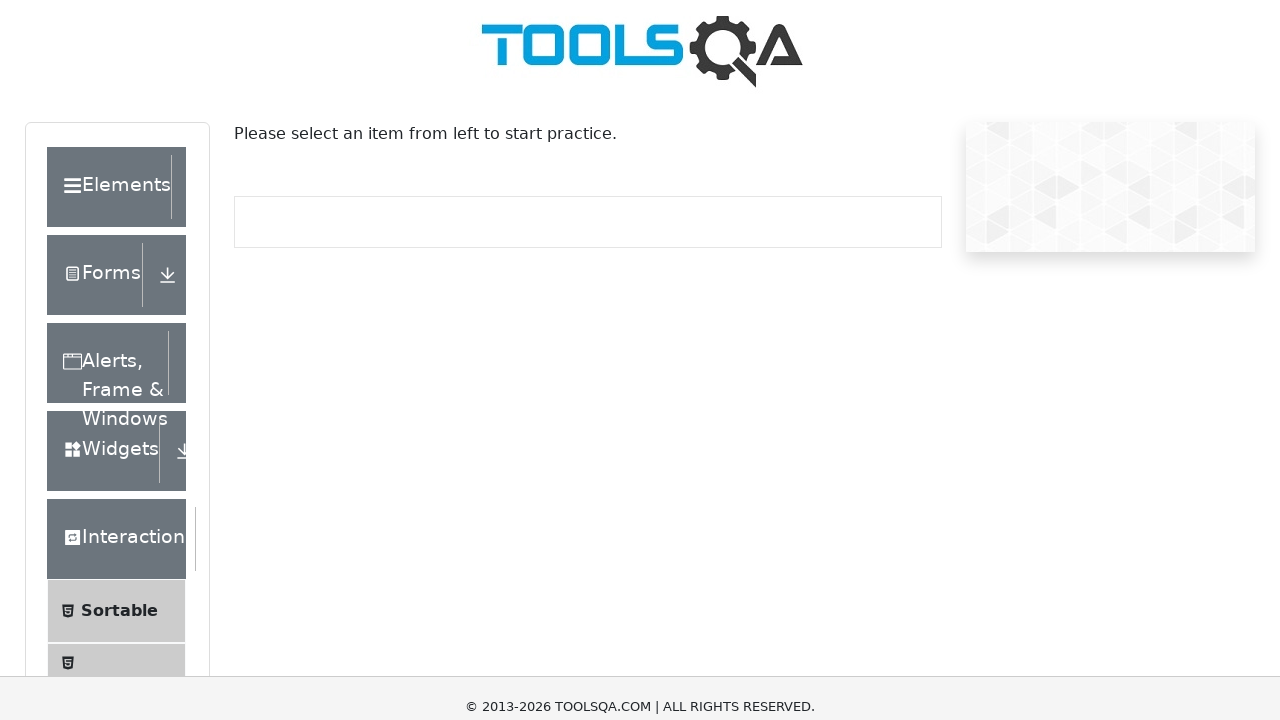

Waited 2 seconds to observe scroll effect
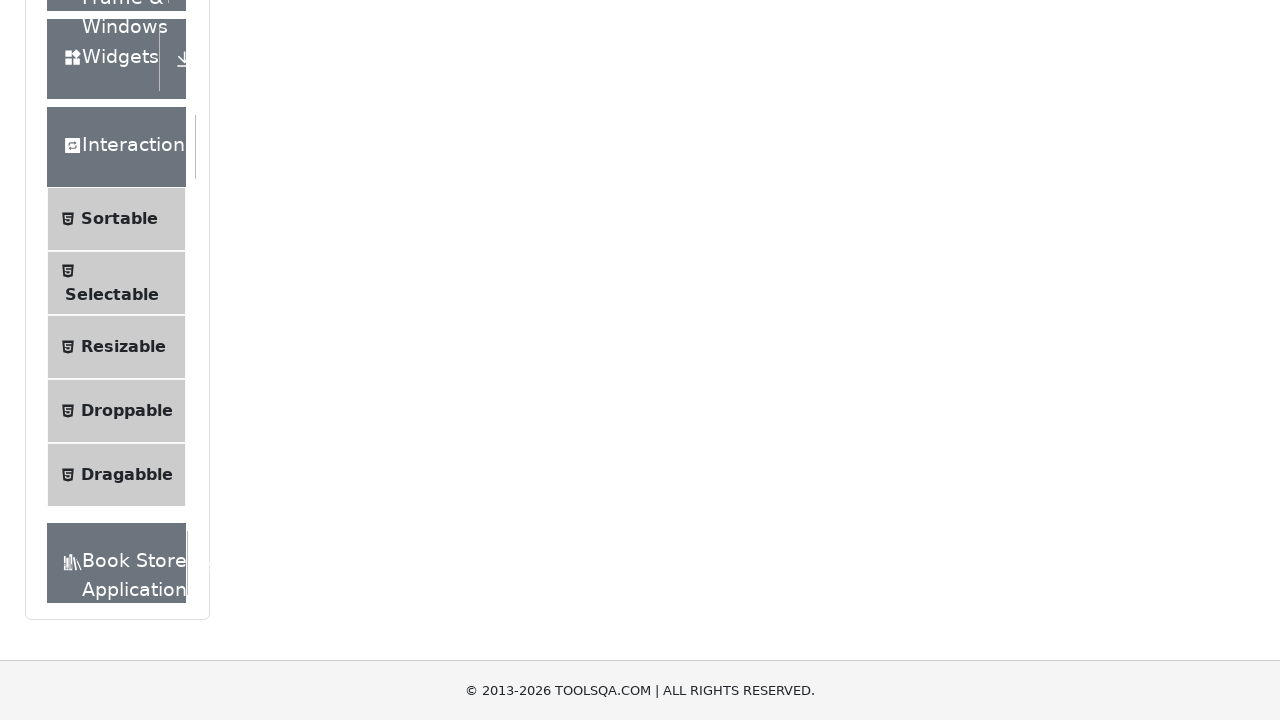

Scrolled Droppable element into view to verify visibility
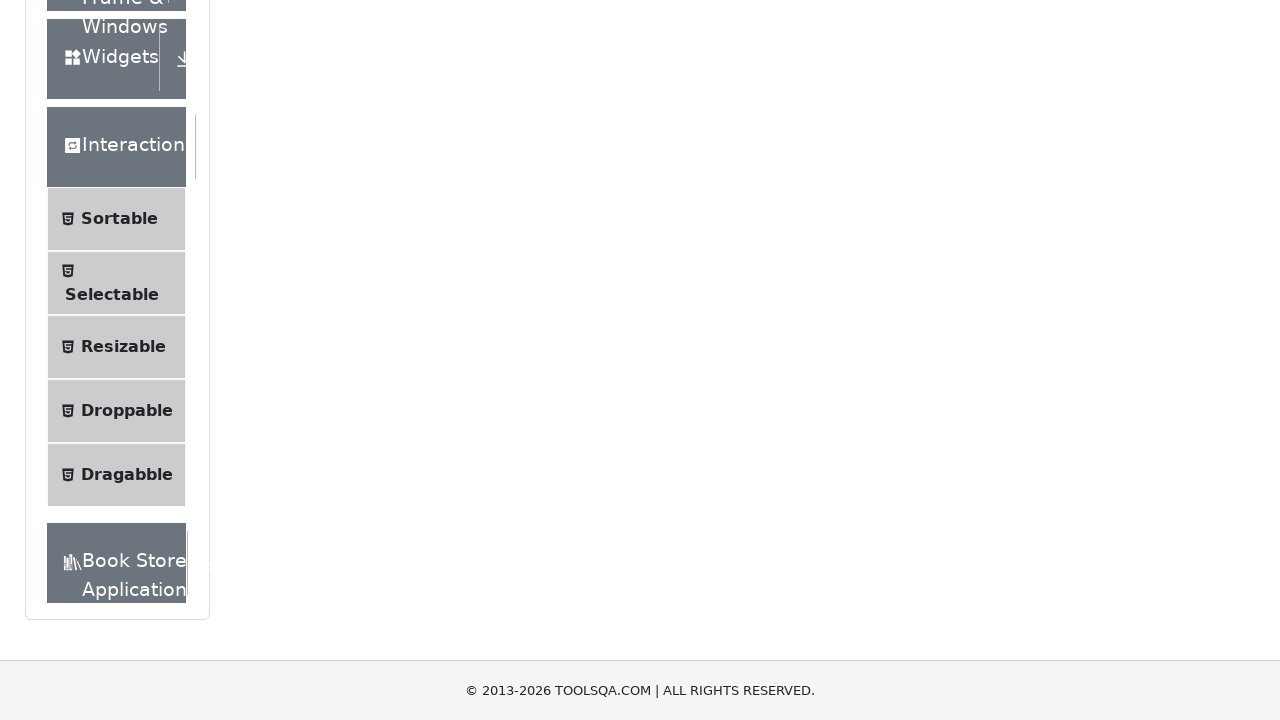

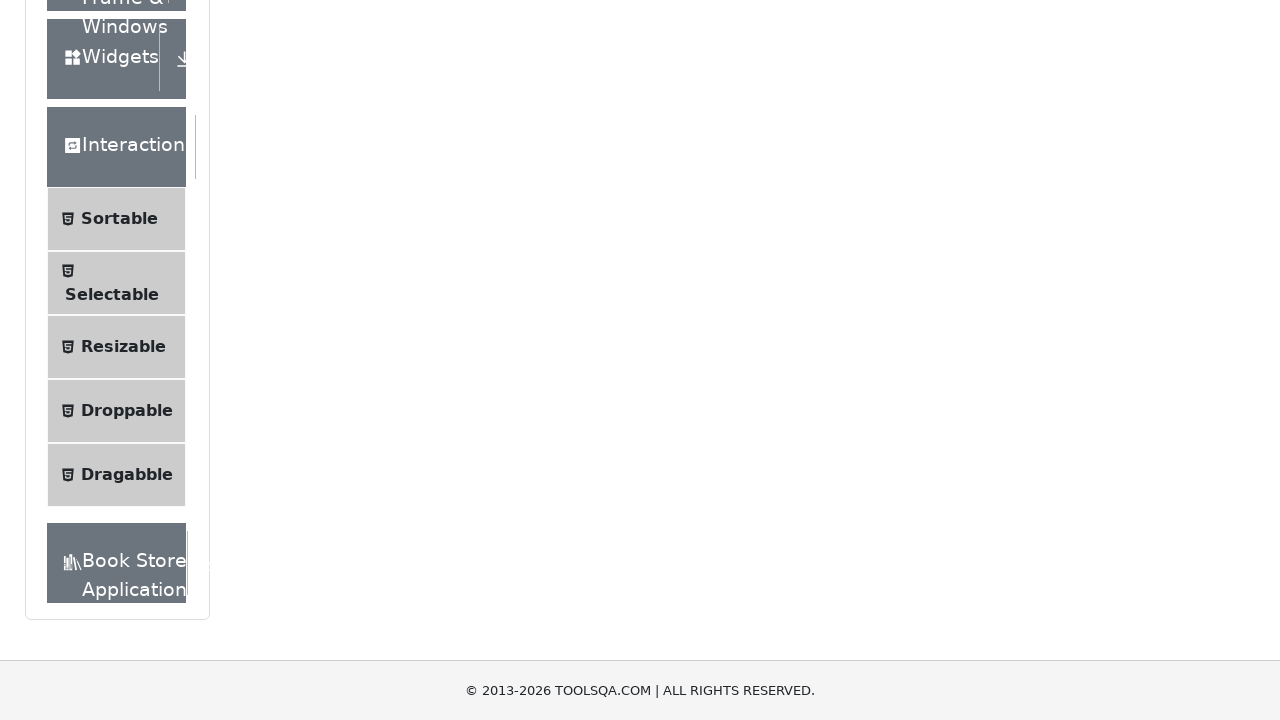